Navigates to the training support homepage and clicks on the about link to navigate to the about page

Starting URL: https://v1.training-support.net

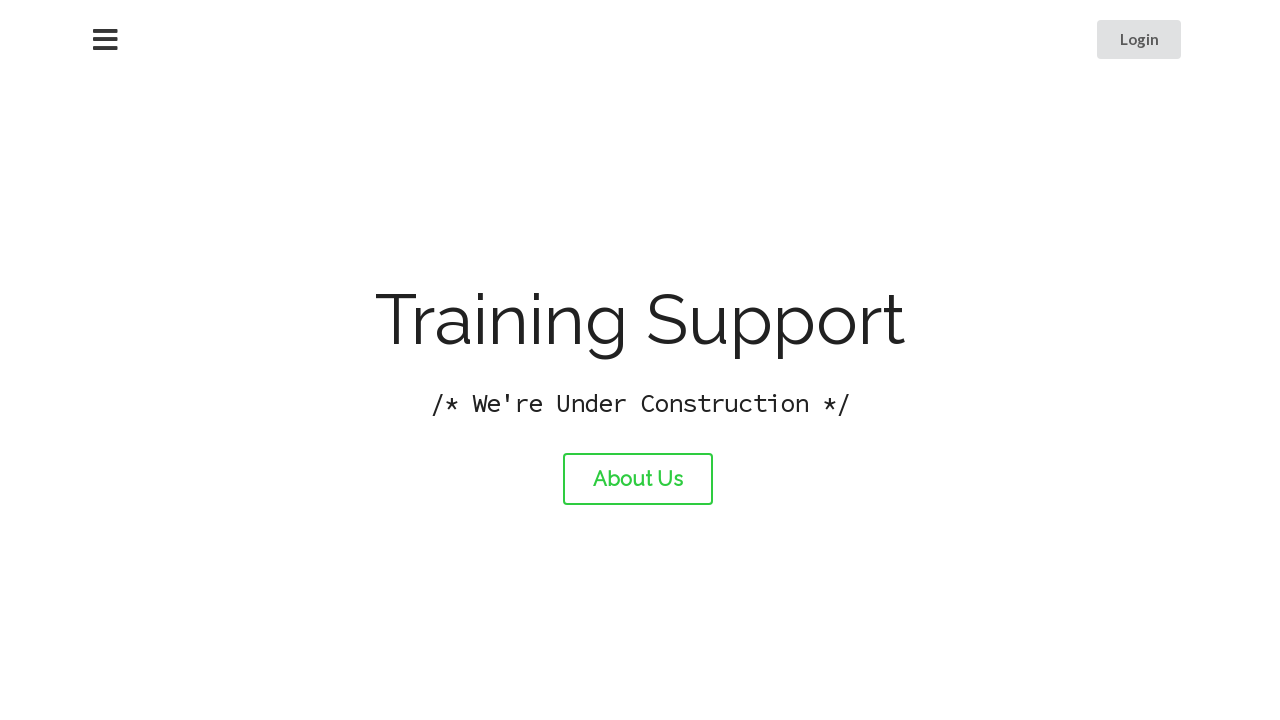

Navigated to training support homepage
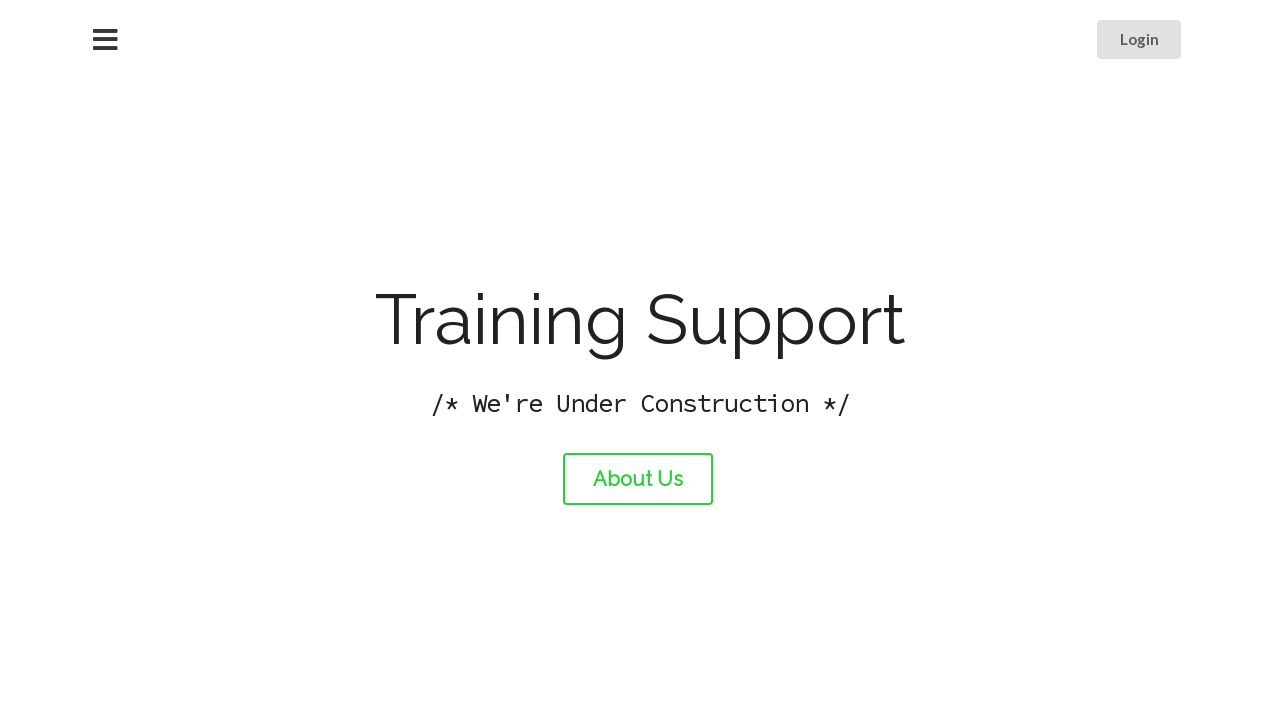

Clicked on the about link at (638, 479) on #about-link
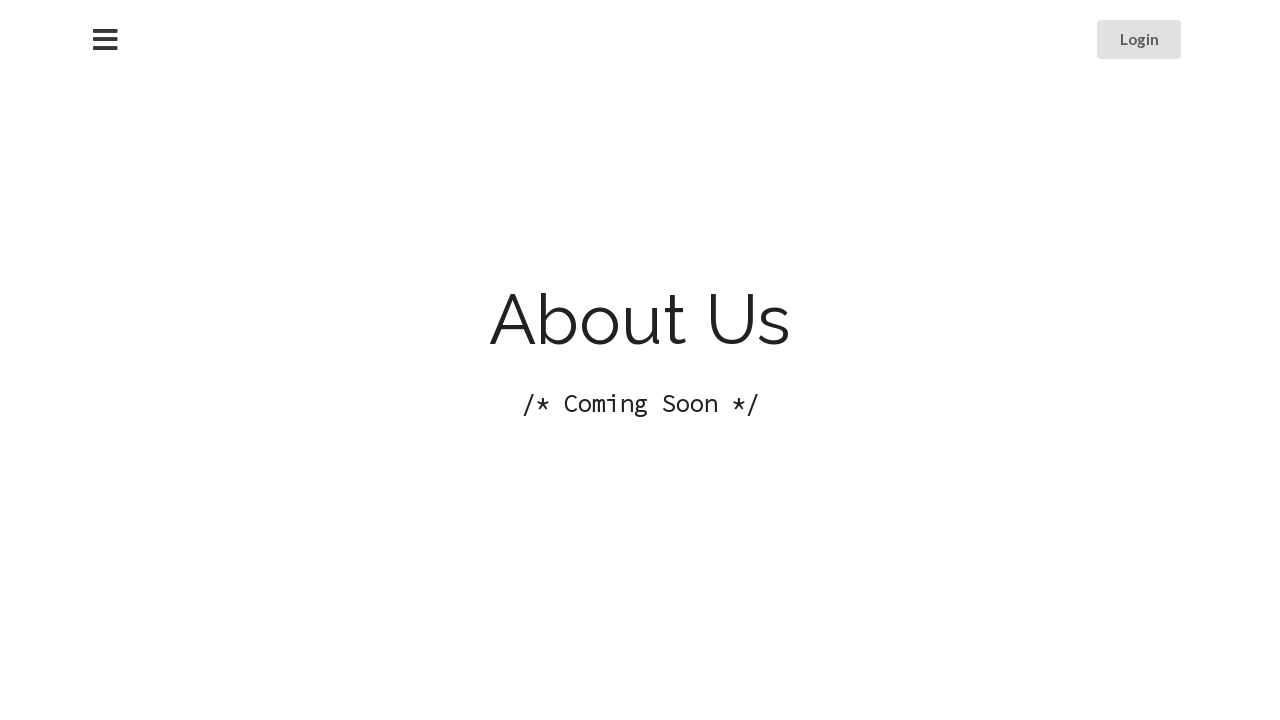

About page loaded successfully
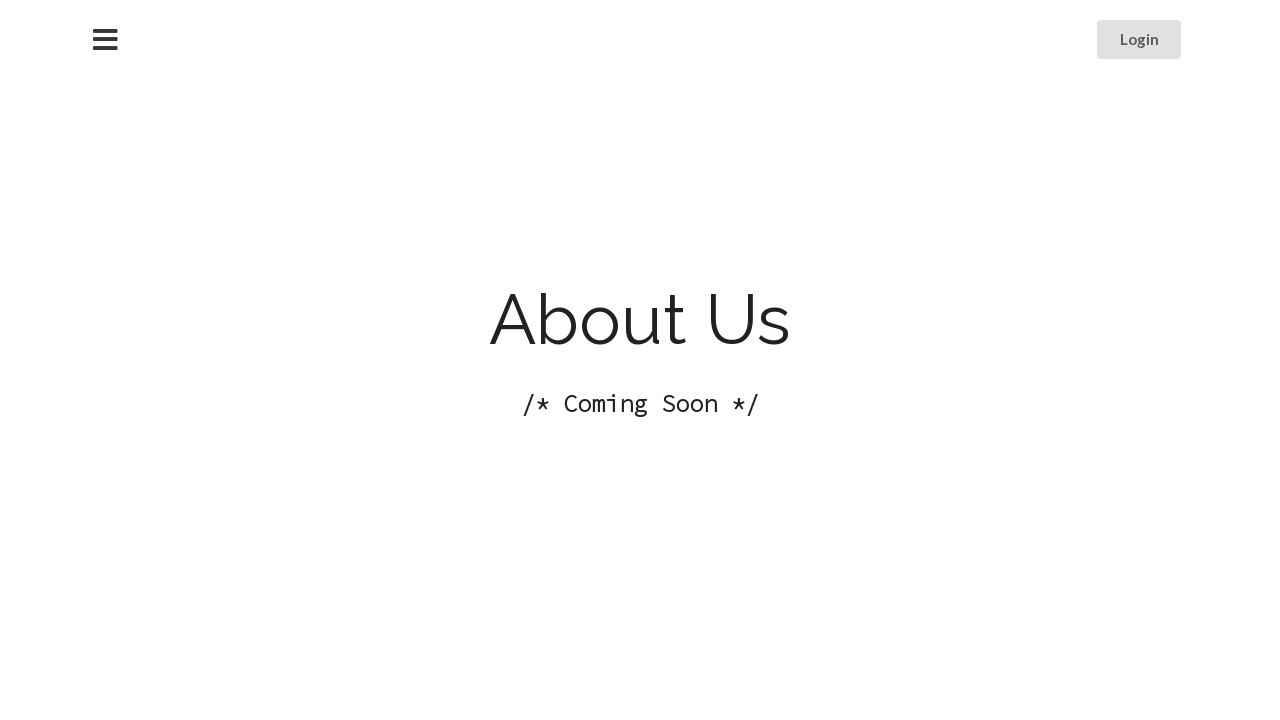

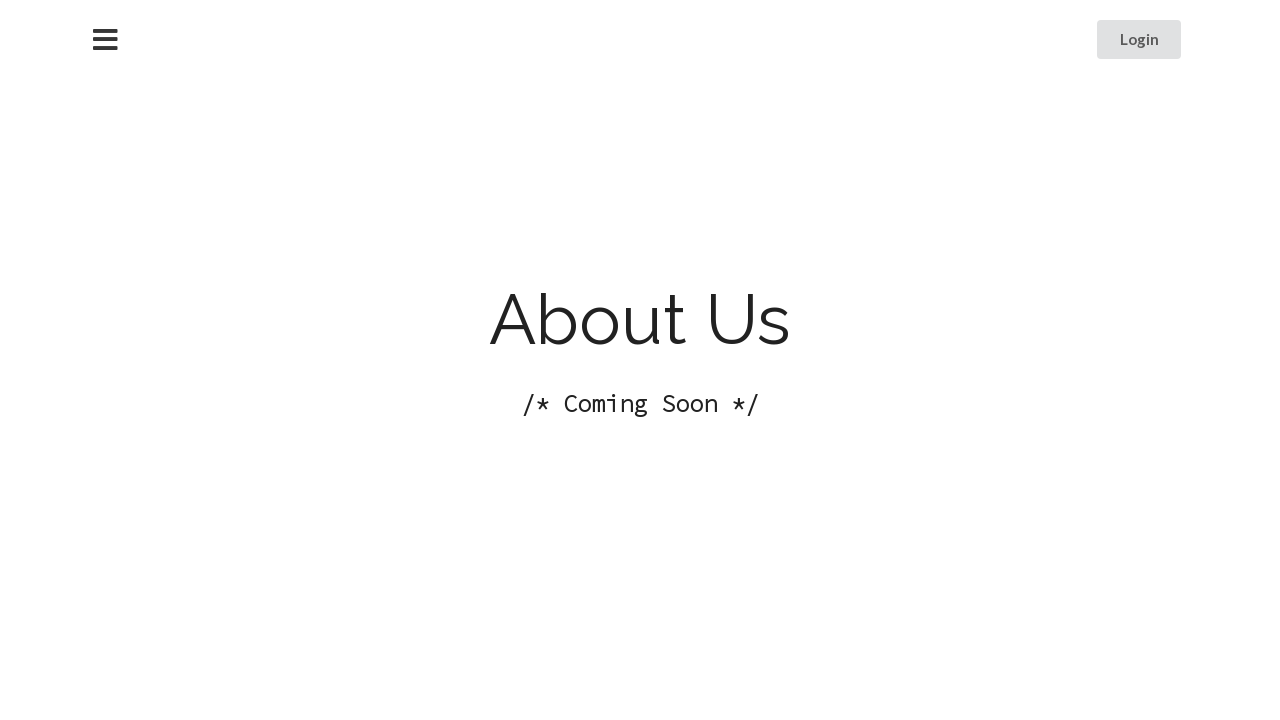